Tests web table interaction by scrolling down the page and locating a specific cell in a table using XPath to find content relative to "Master Selenium" text

Starting URL: https://rahulshettyacademy.com/AutomationPractice/

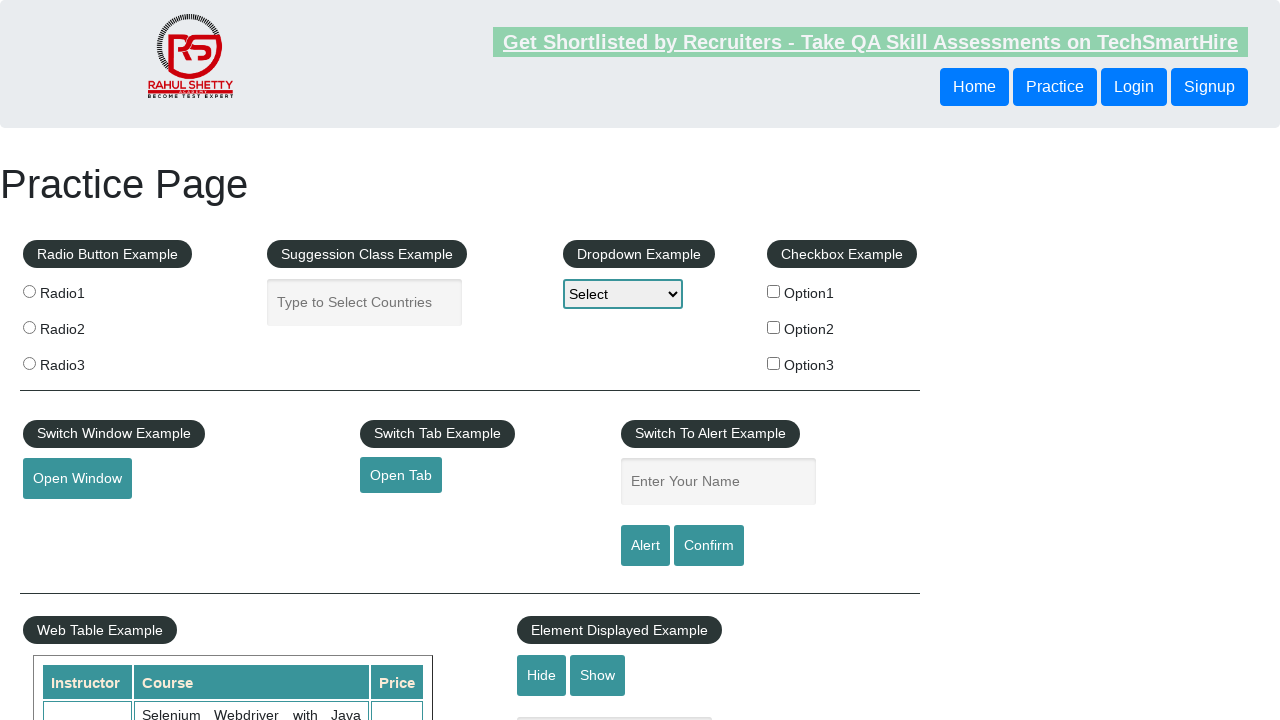

Scrolled down the page by 700 pixels
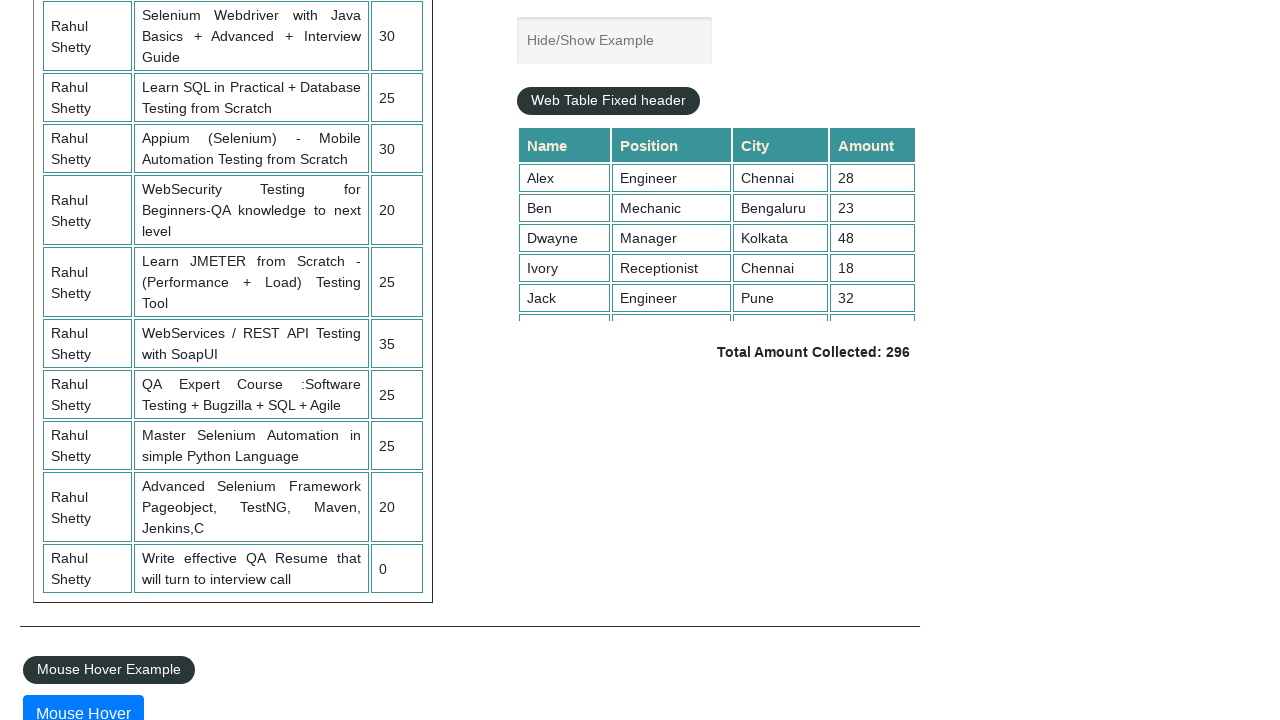

Waited for table content with 'Master Selenium' text to be visible
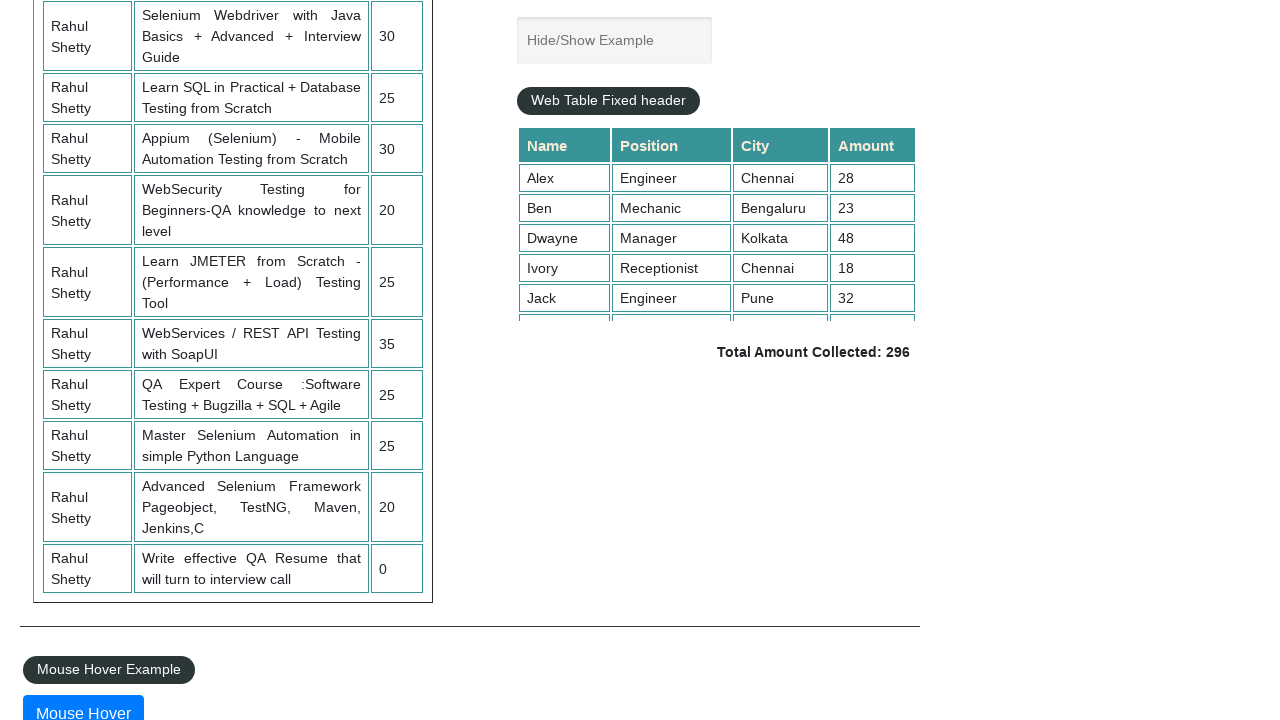

Located table cell in the row preceding 'Master Selenium' row
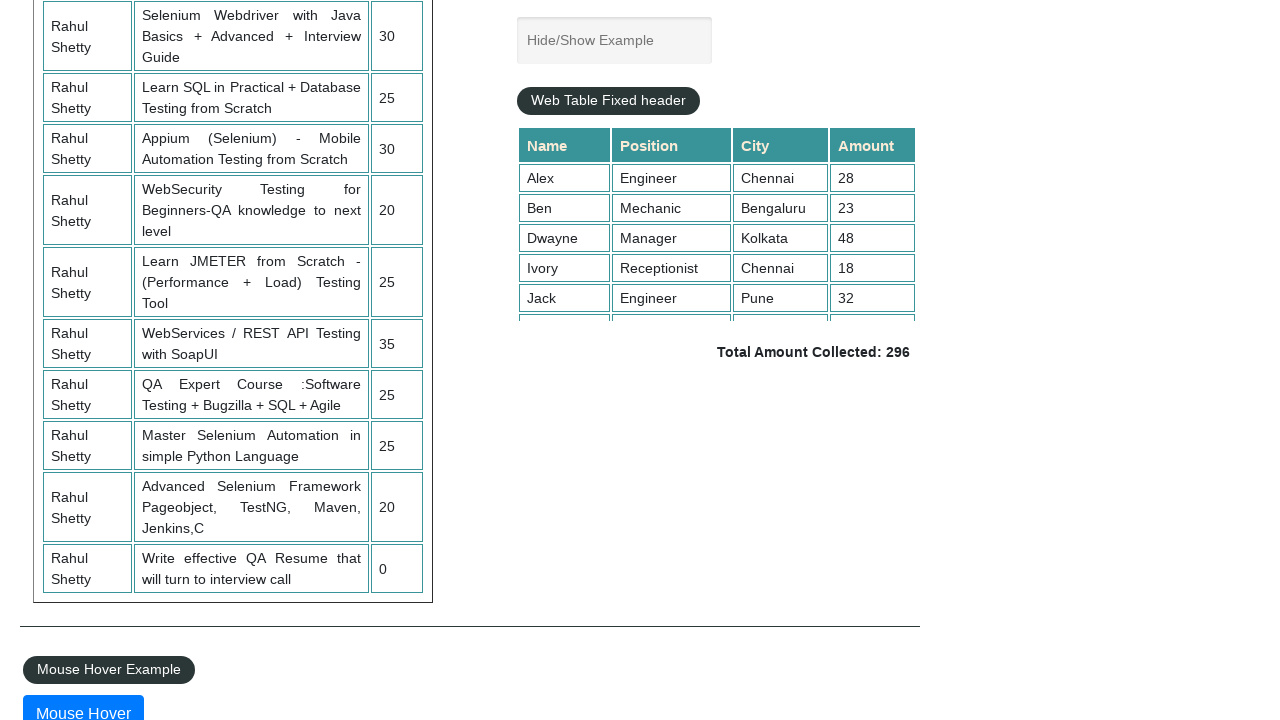

Waited for the located cell to be visible and ready
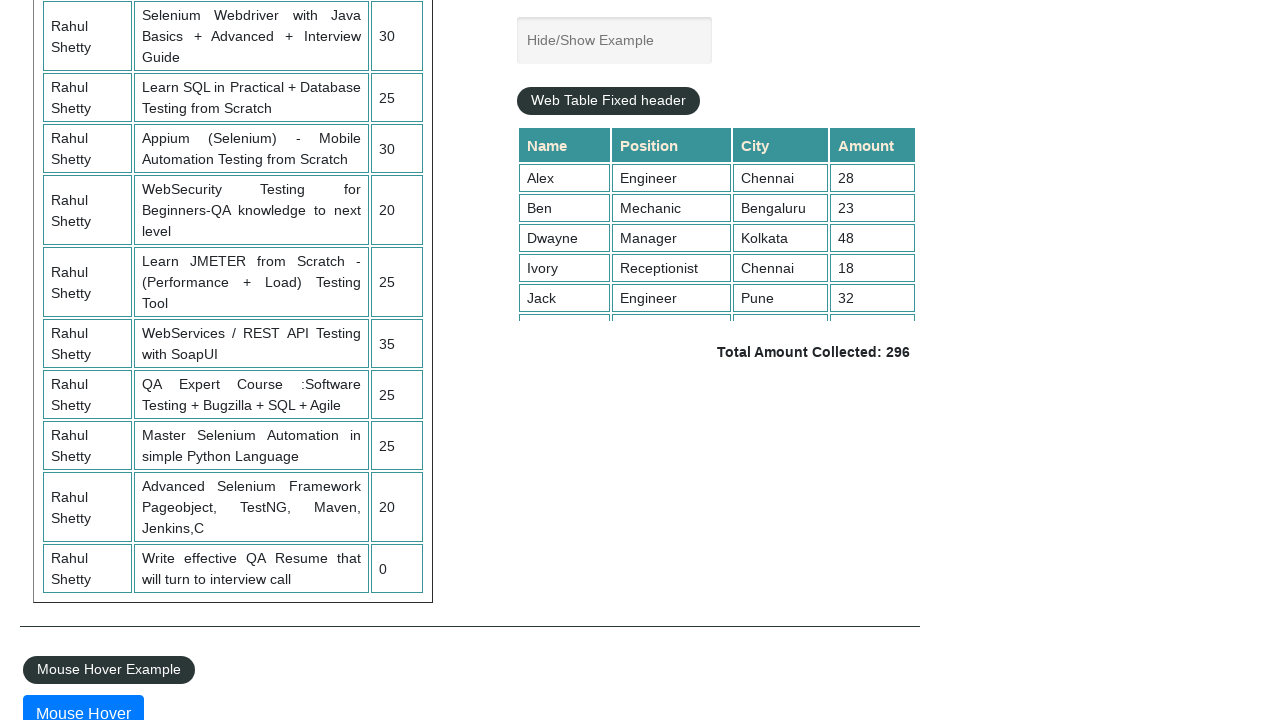

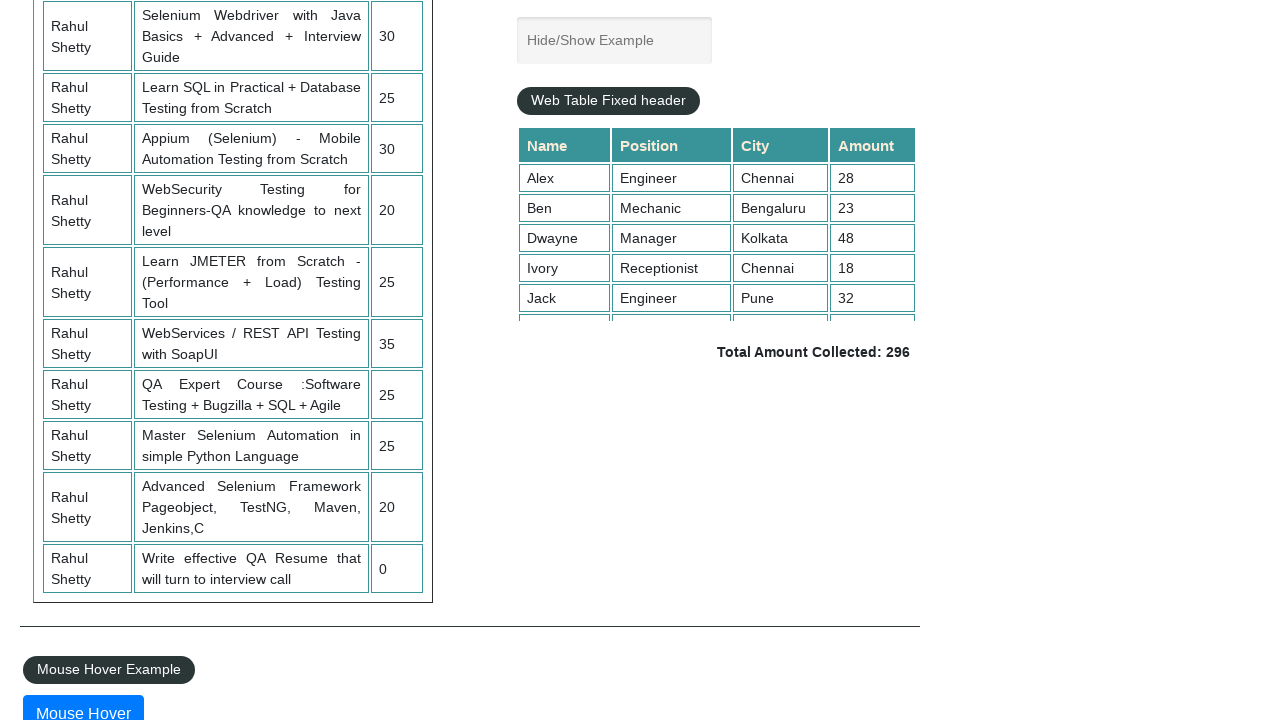